Tests the student registration form on DemoQA by filling out all fields (name, email, gender, mobile, date of birth, subjects, hobbies, picture upload, address, state/city) and submitting the form, then verifies the confirmation modal displays the correct submitted data.

Starting URL: https://demoqa.com/automation-practice-form

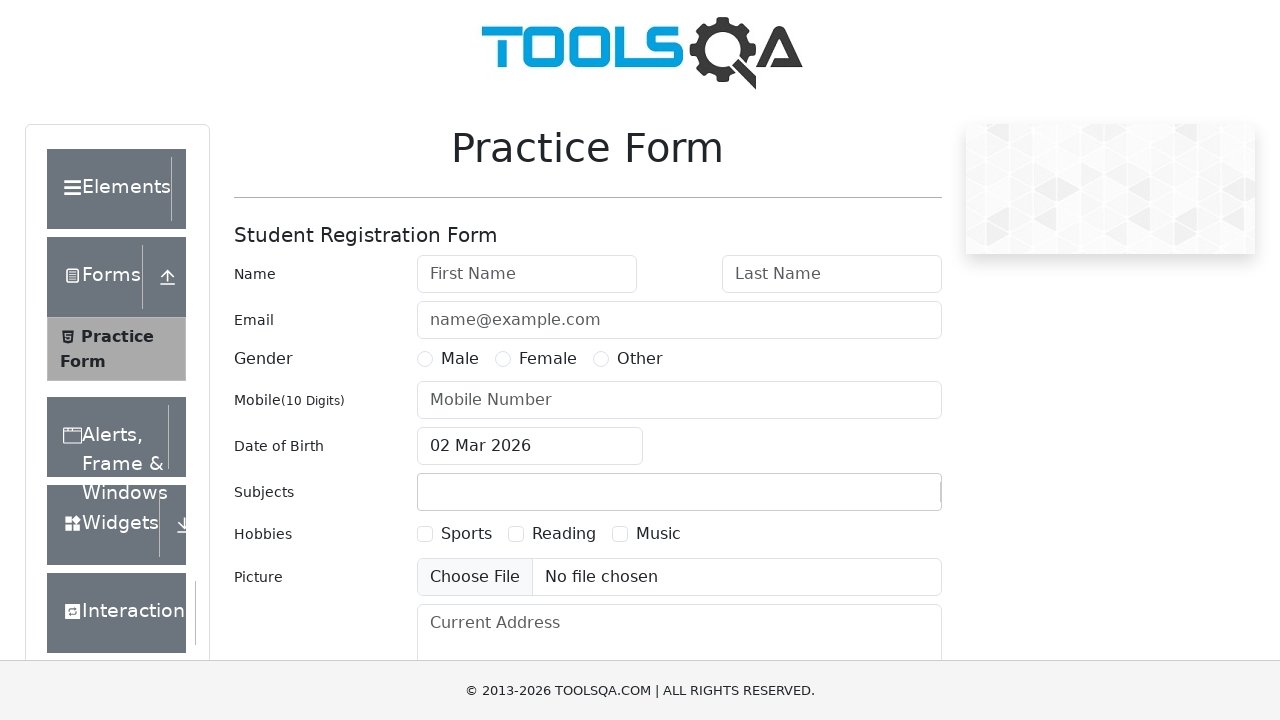

Filled first name with 'Michael' on #firstName
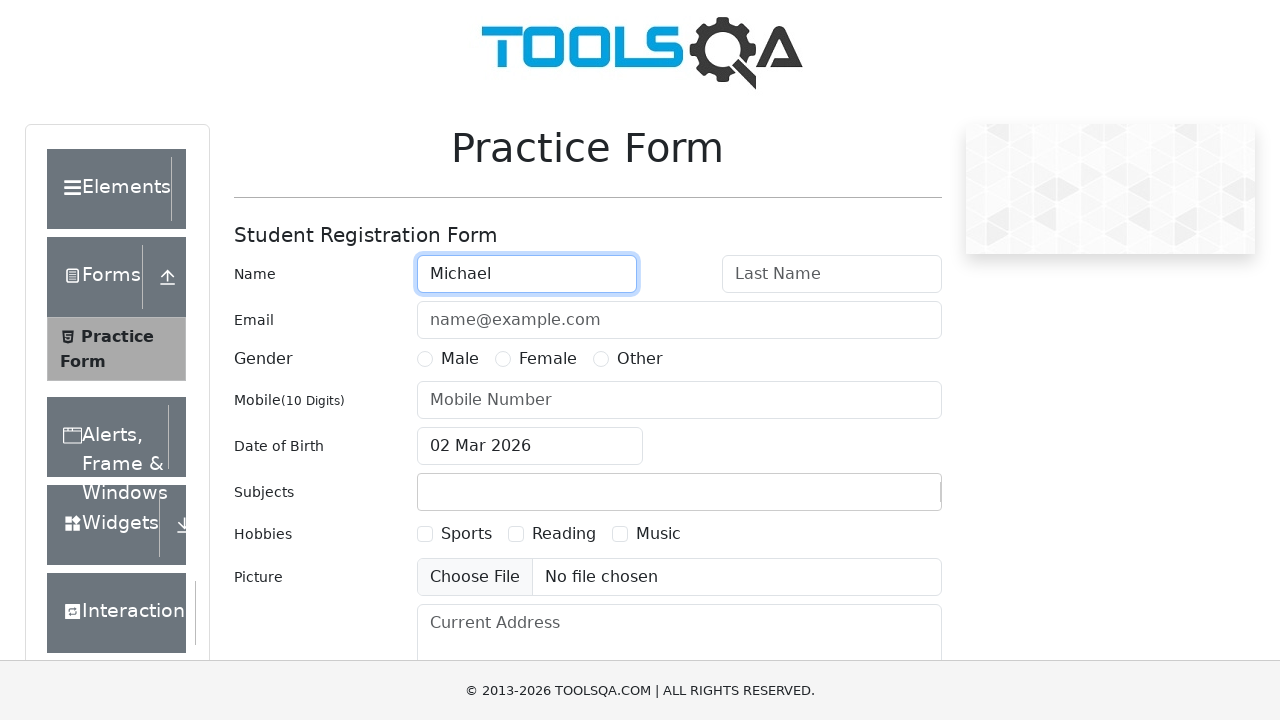

Filled last name with 'Thompson' on #lastName
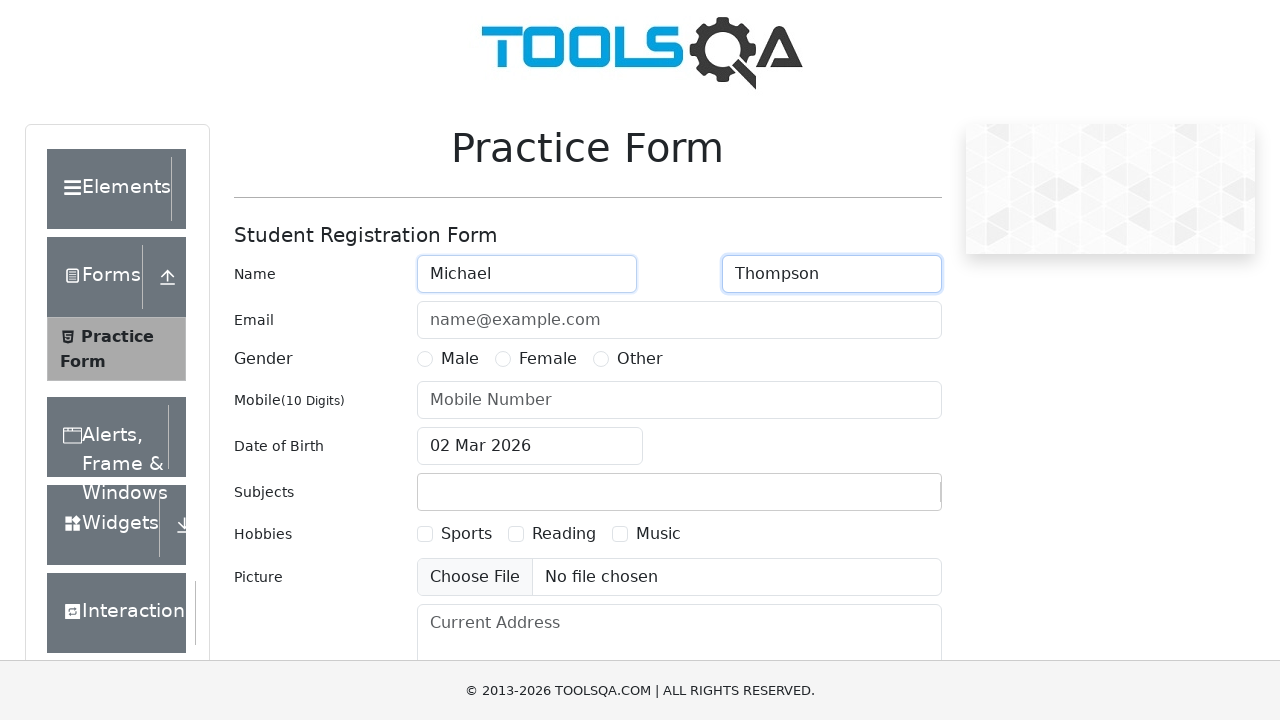

Filled email with 'michael.thompson@example.com' on #userEmail
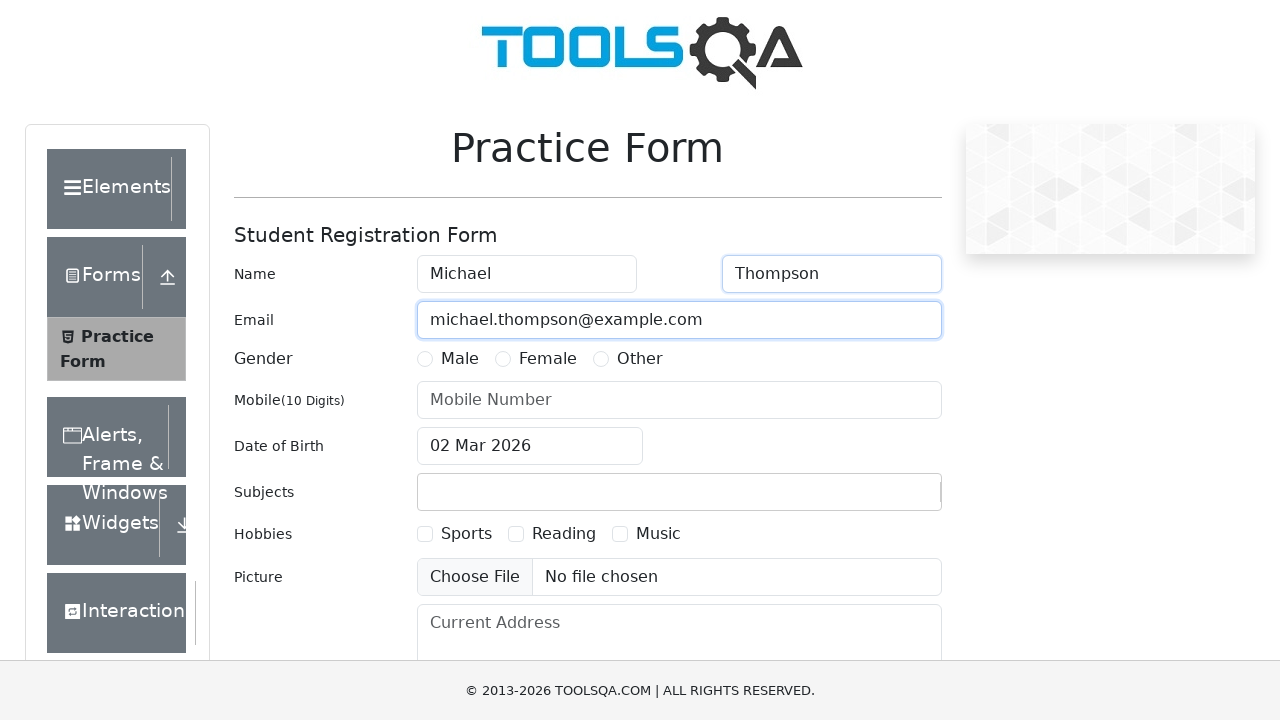

Selected gender 'Male' at (460, 359) on label[for='gender-radio-1']
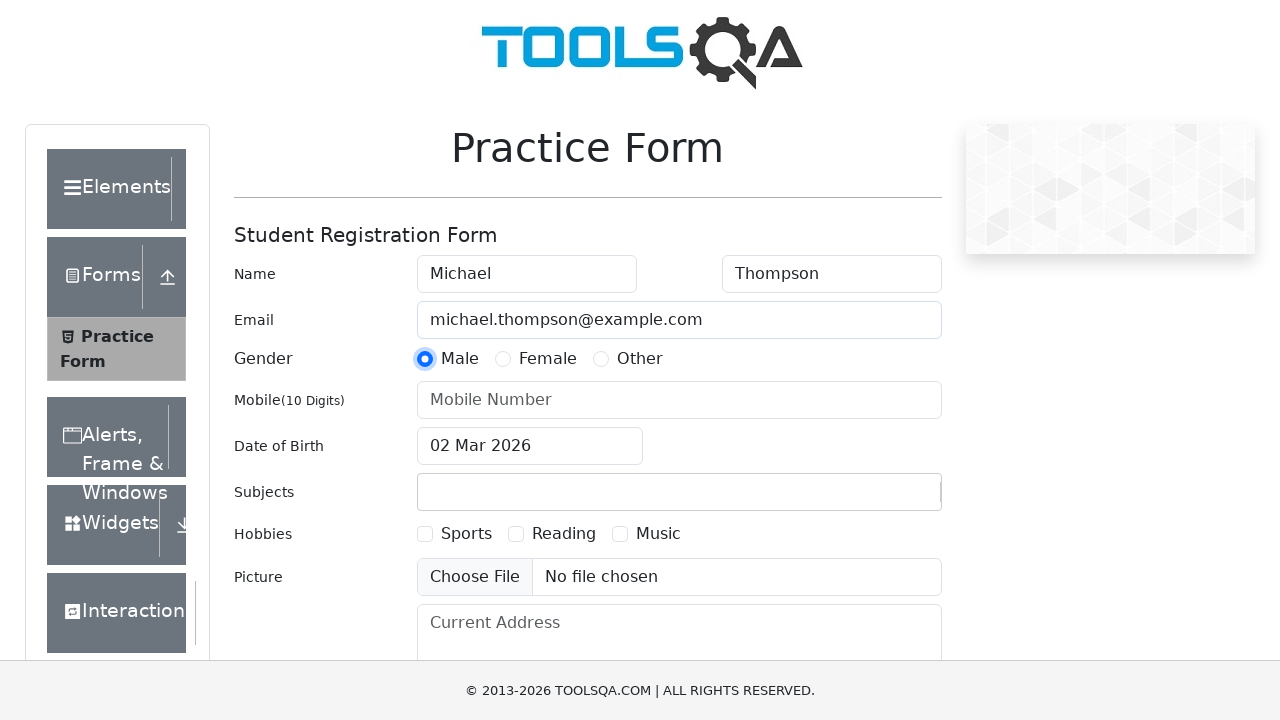

Filled mobile number with '0912345678' on #userNumber
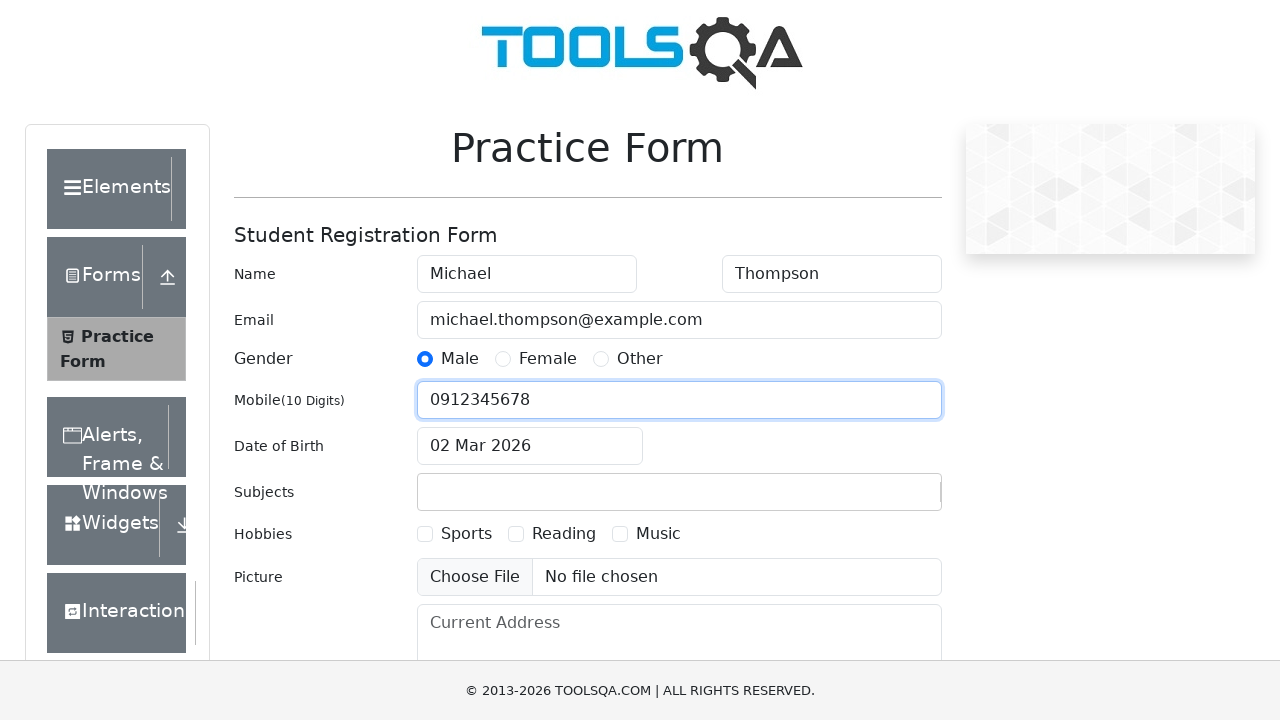

Clicked date of birth field to open calendar at (530, 446) on #dateOfBirthInput
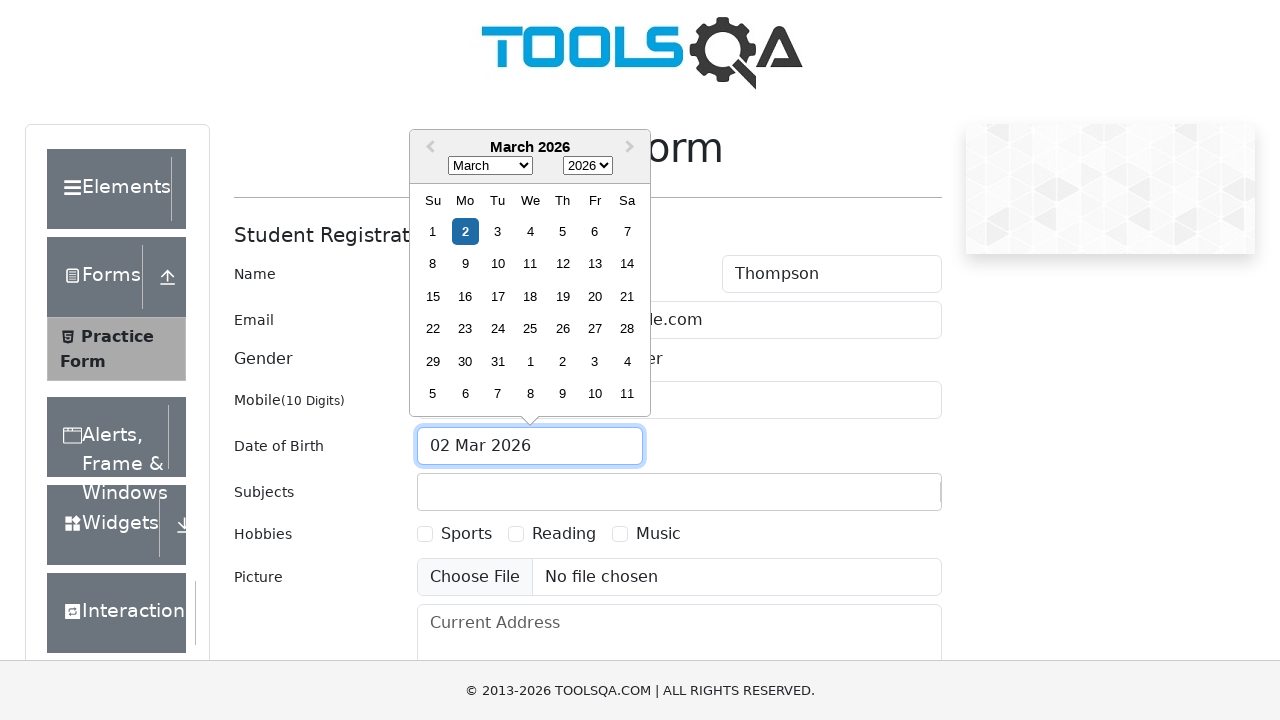

Selected month '5' from date picker on .react-datepicker__month-select
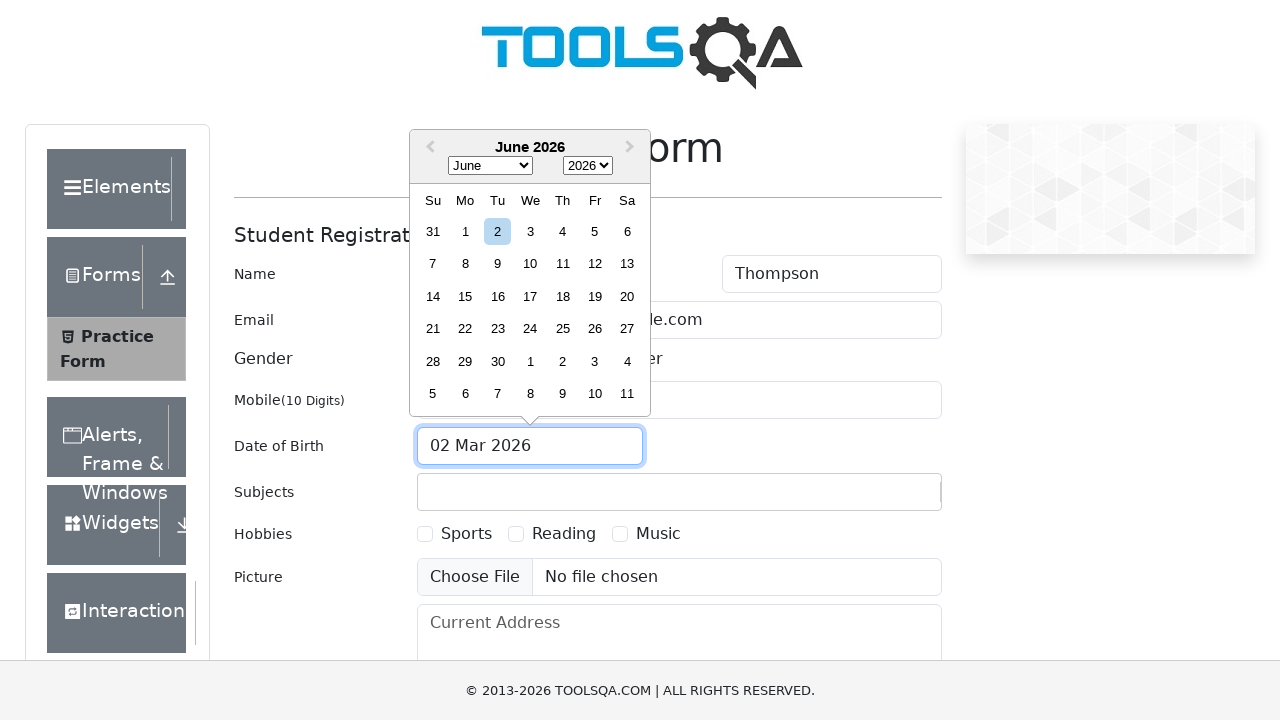

Selected year '2000' from date picker on .react-datepicker__year-select
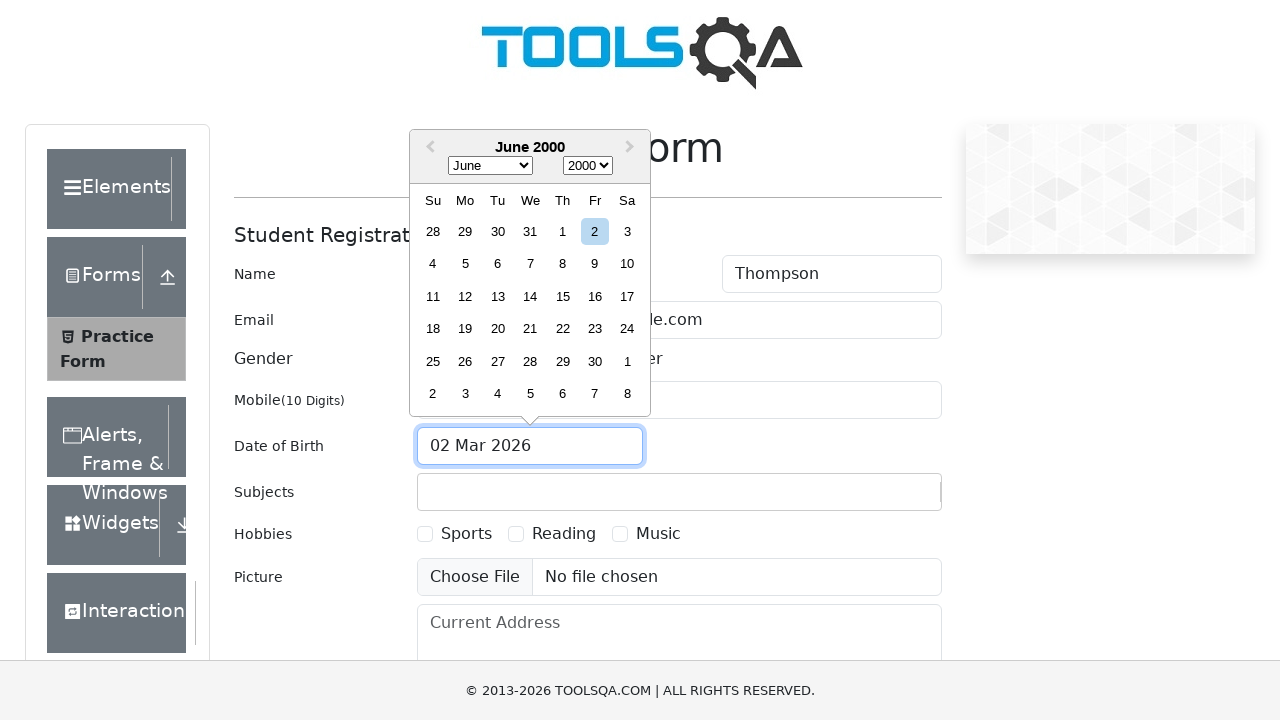

Selected day 21 from calendar at (530, 329) on .react-datepicker__day--021:not(.react-datepicker__day--outside-month)
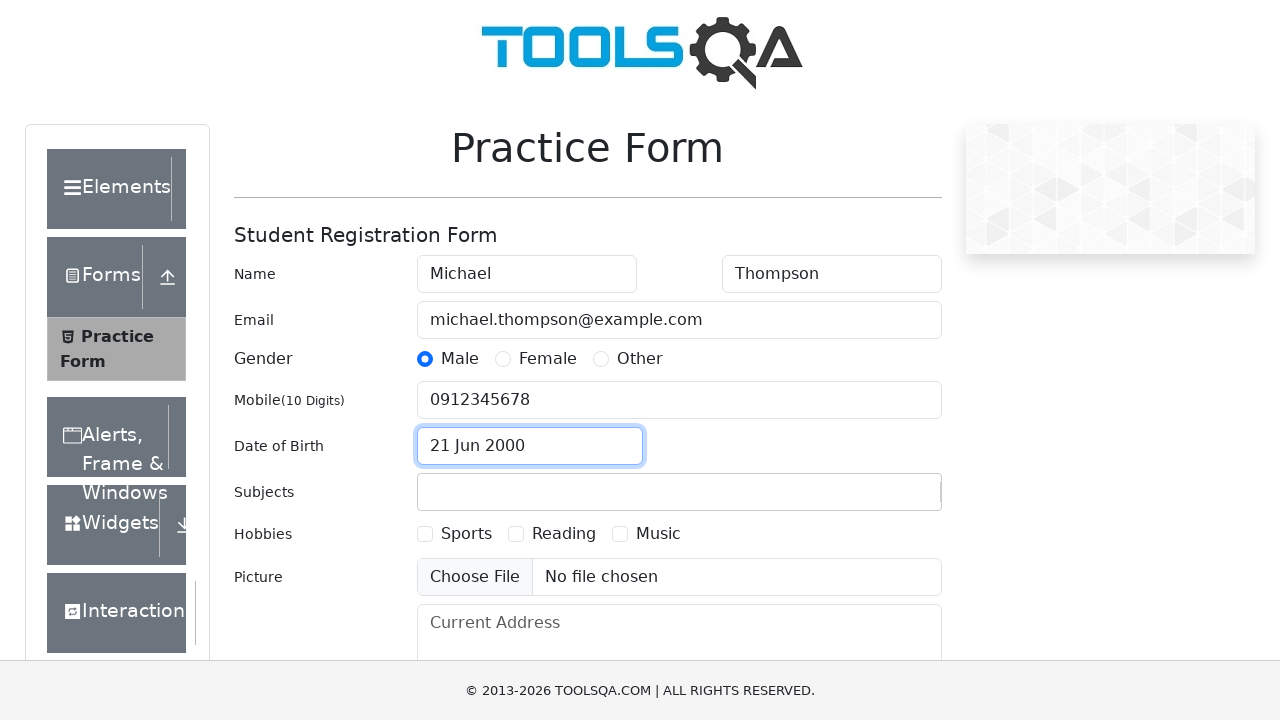

Filled subjects field with 'English' on #subjectsInput
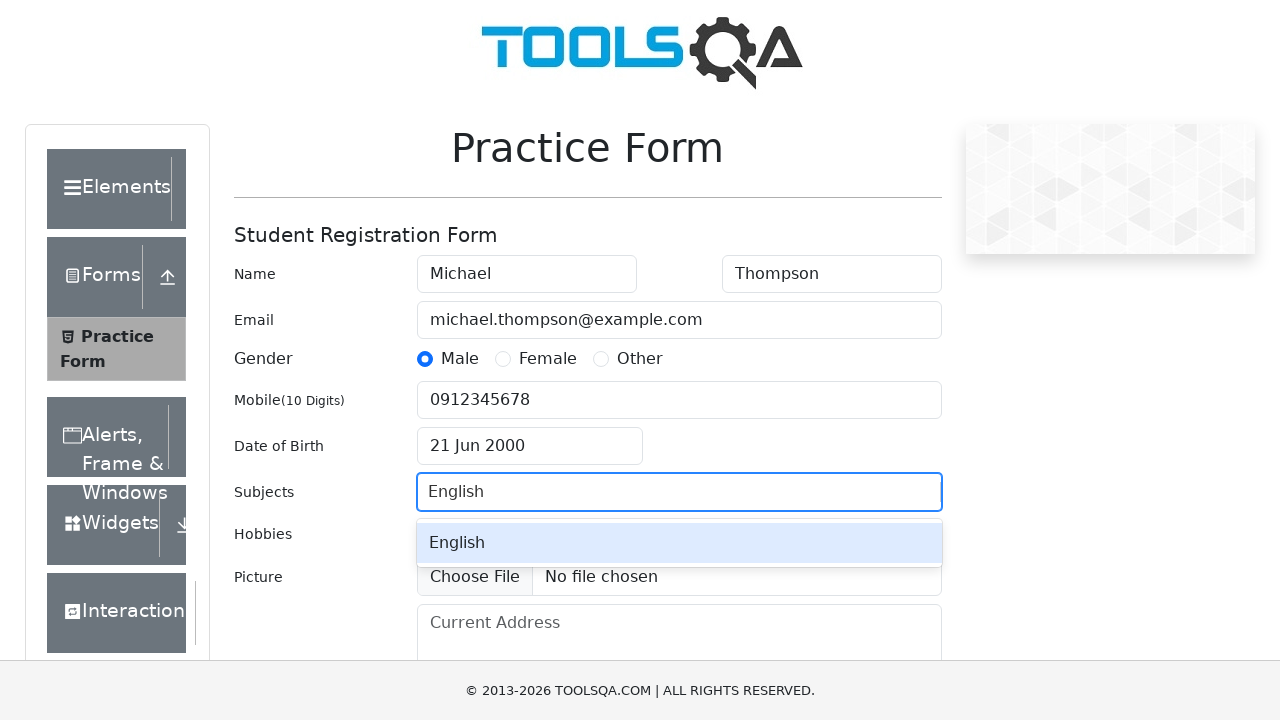

Waited for subjects autocomplete option to appear
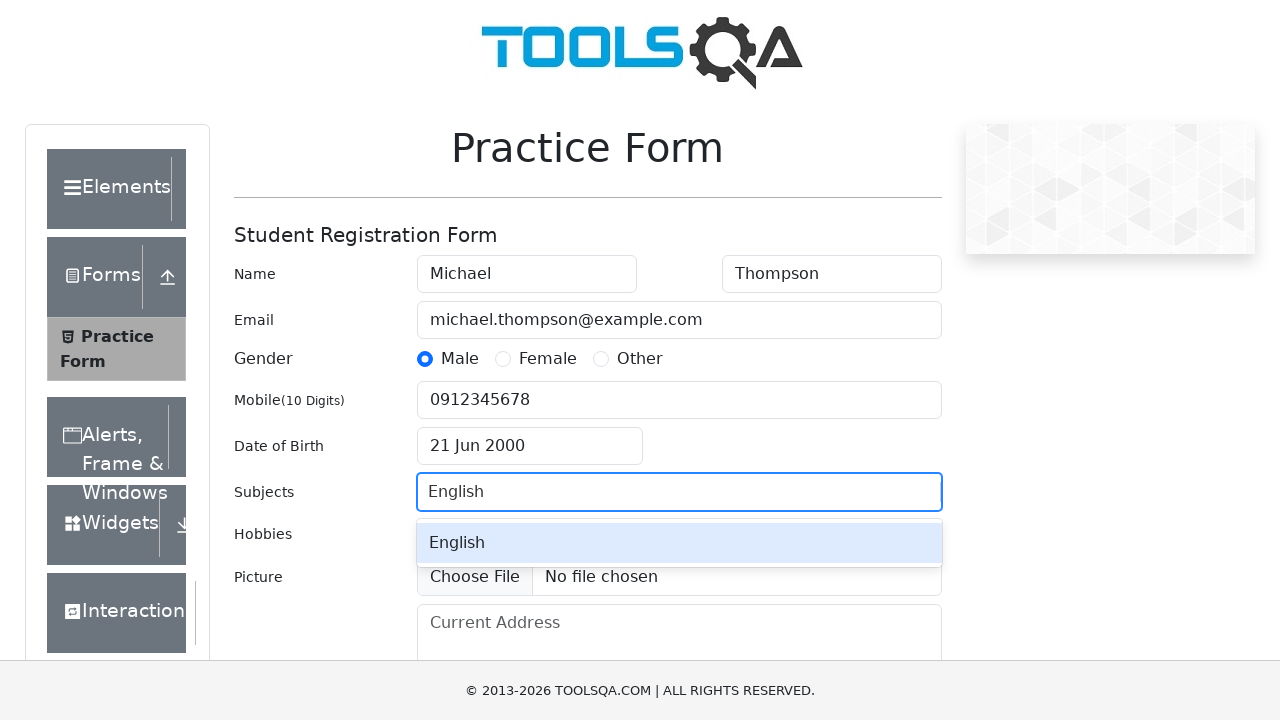

Pressed Enter to select subjects option
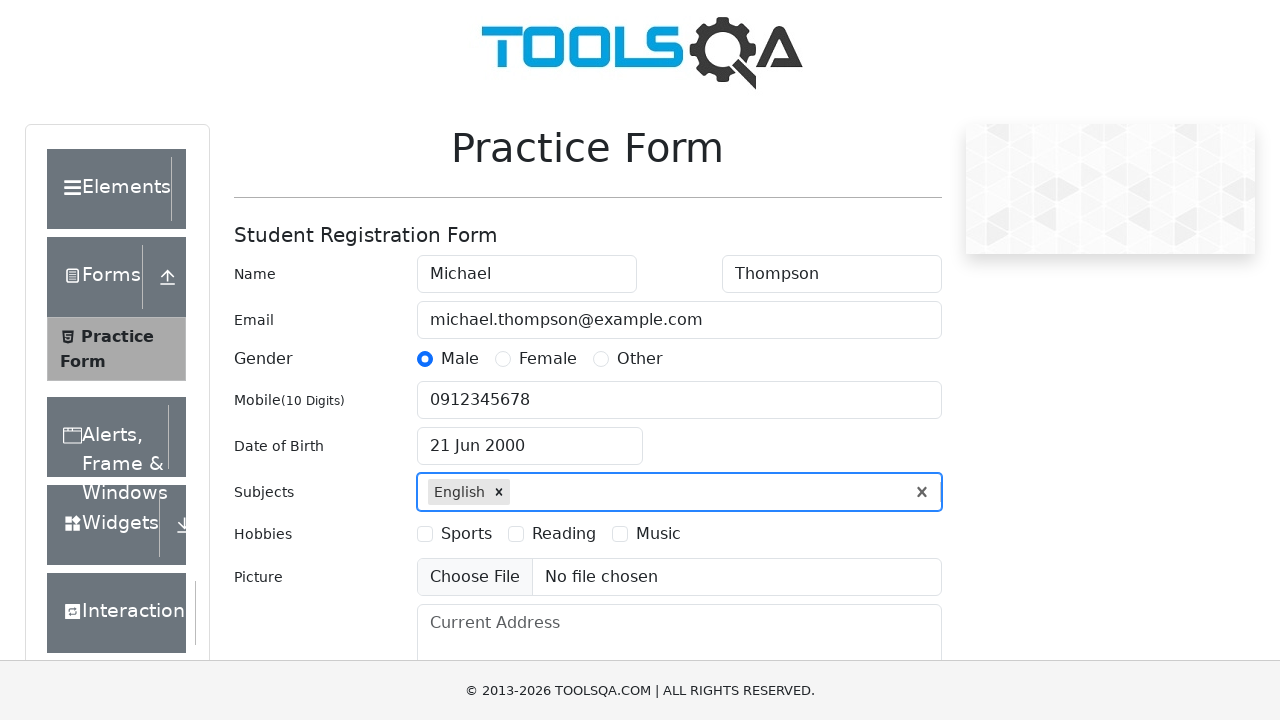

Selected hobbies 'Sports' at (466, 534) on label[for='hobbies-checkbox-1']
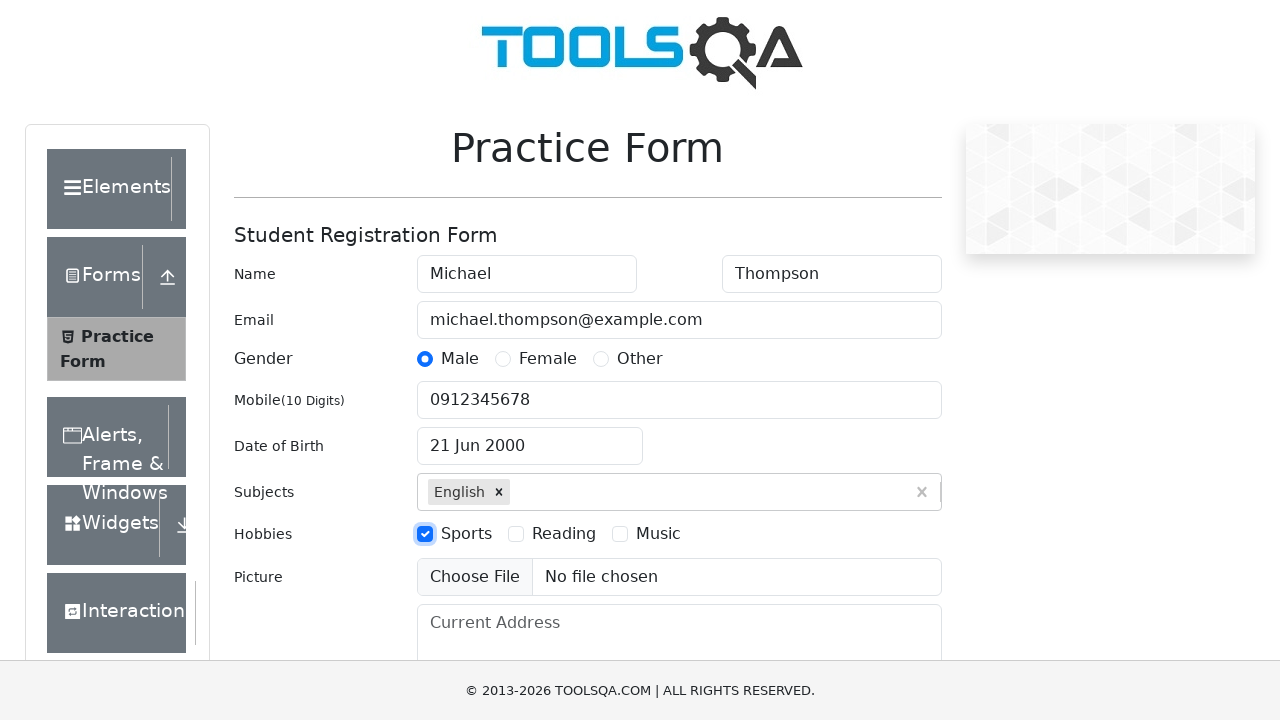

Filled current address with '742 Evergreen Terrace' on #currentAddress
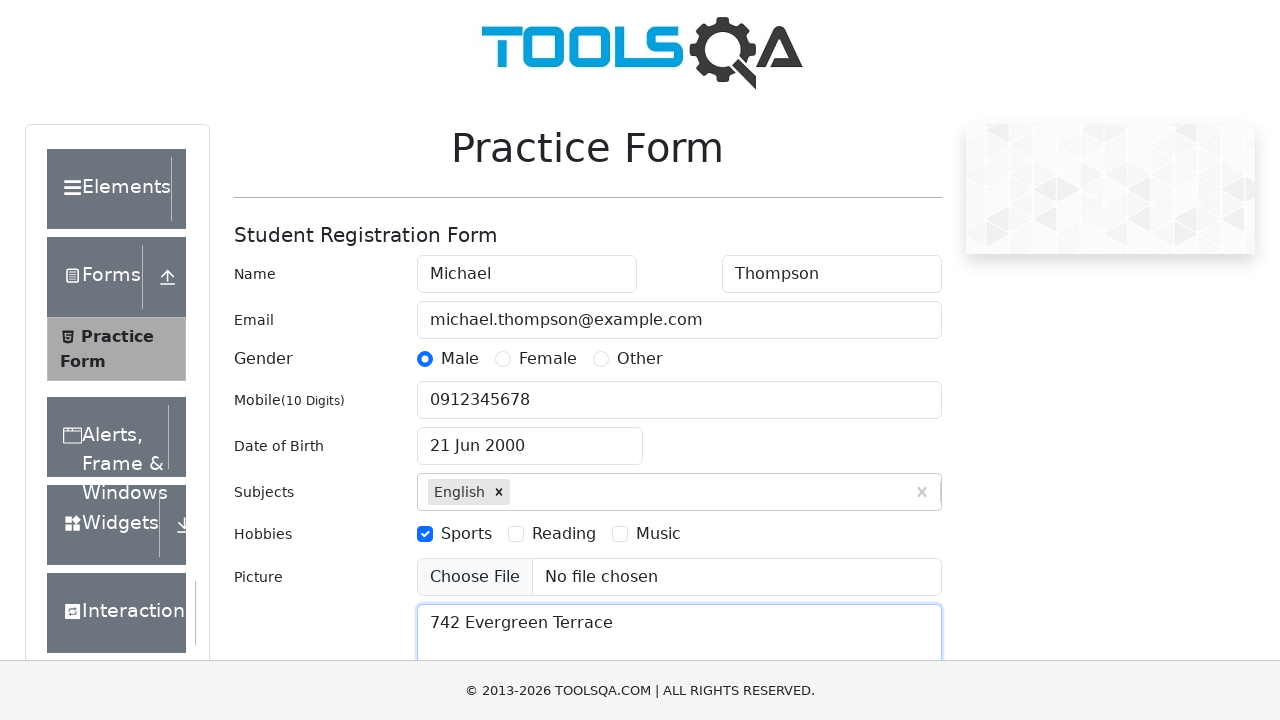

Clicked state dropdown to open options at (527, 437) on #state
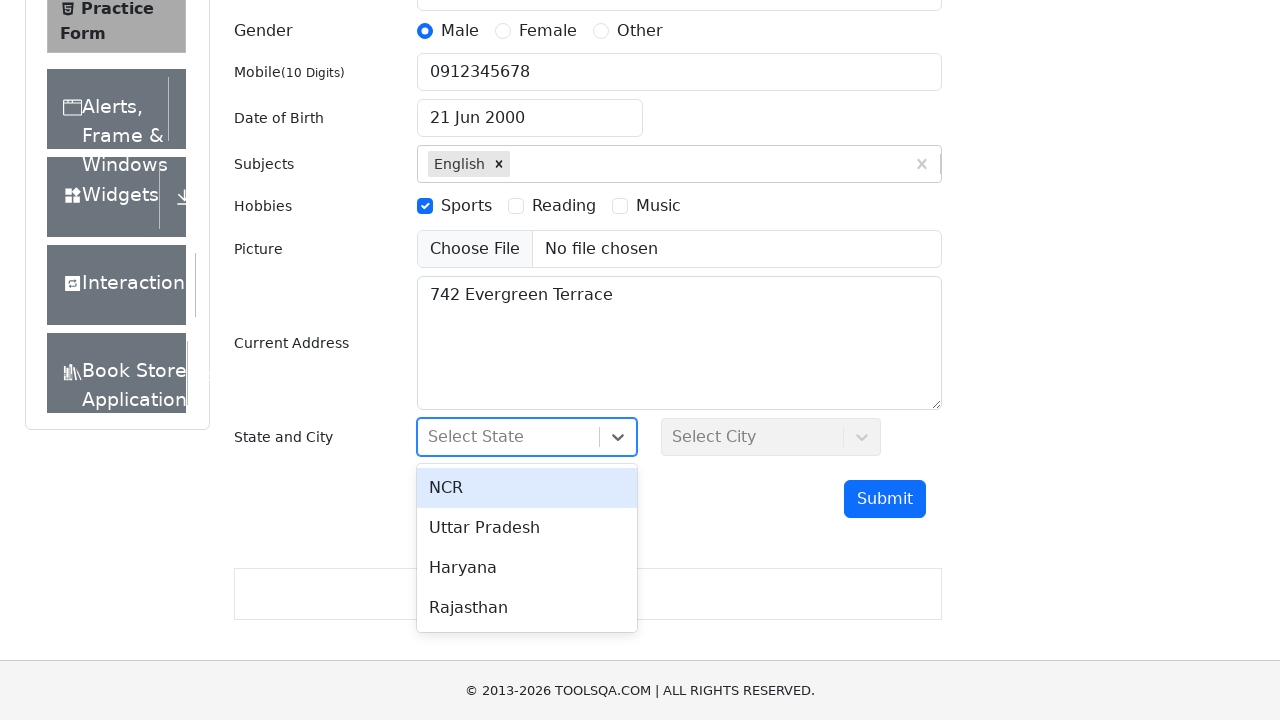

Selected state 'NCR' at (527, 488) on //div[contains(@class, 'css-') and text()='NCR']
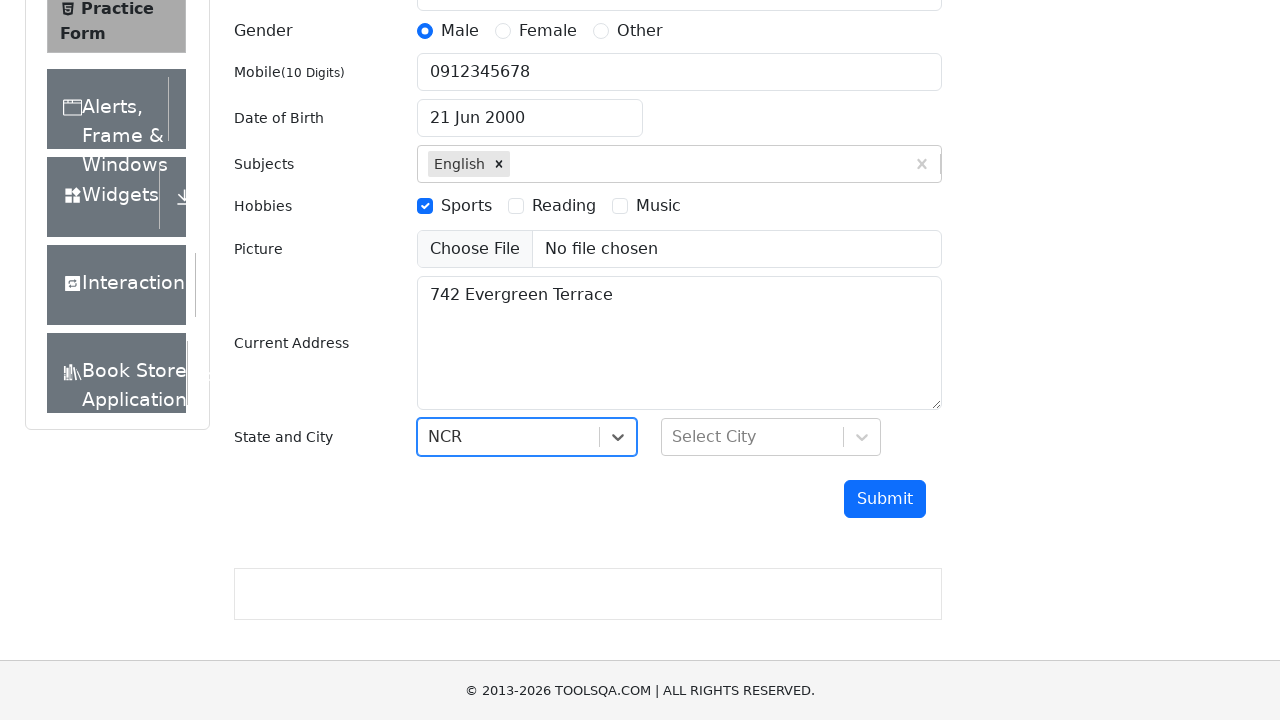

Clicked city dropdown to open options at (771, 437) on #city
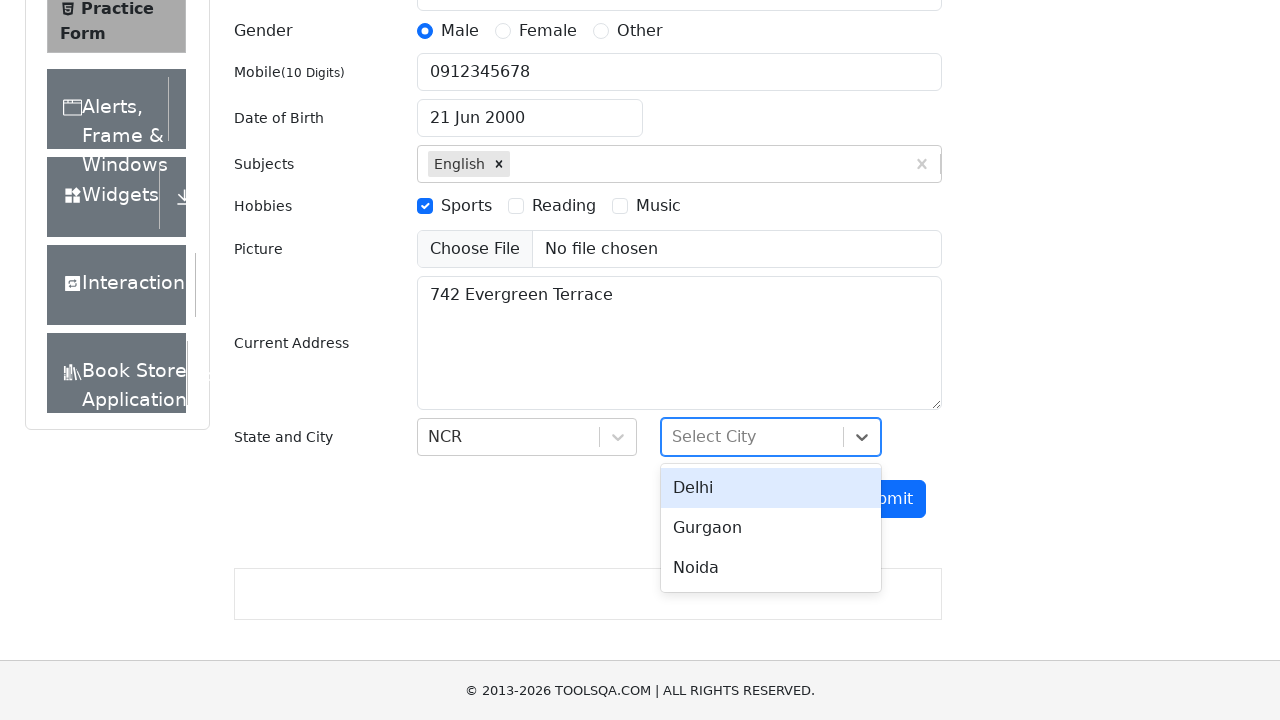

Selected city 'Delhi' at (771, 488) on //div[contains(@class, 'css-') and text()='Delhi']
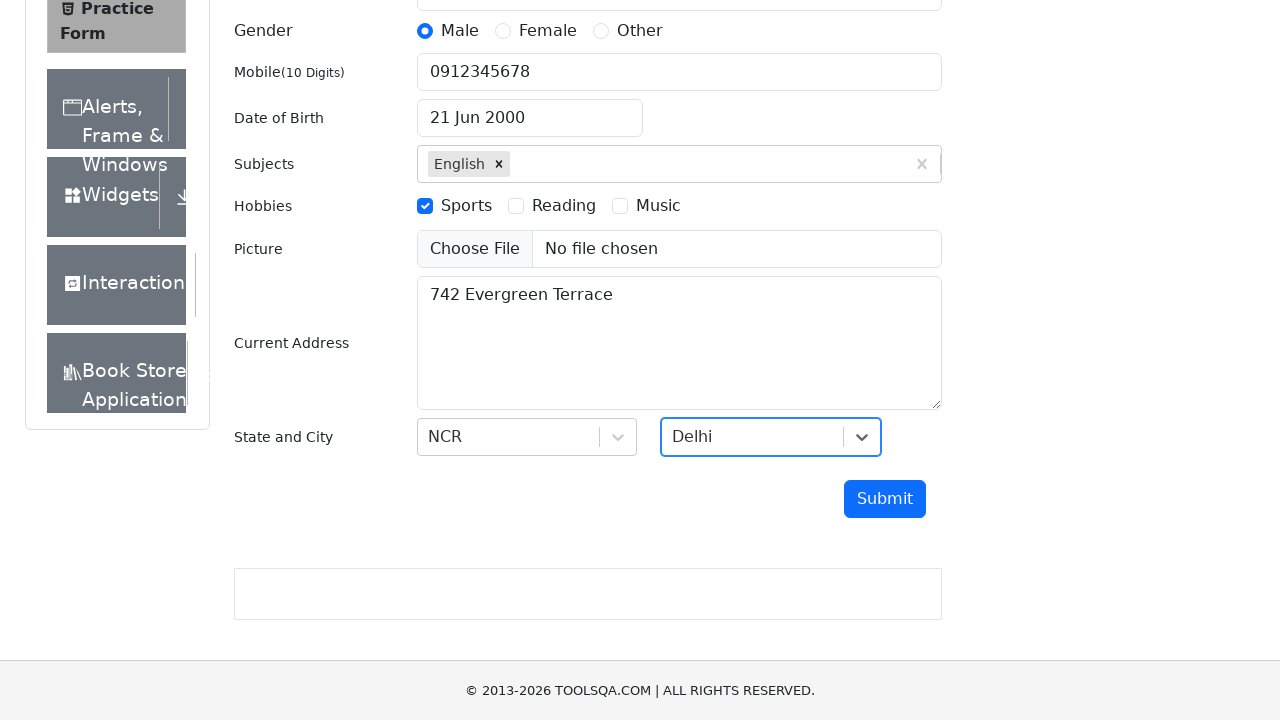

Clicked submit button to submit registration form at (885, 499) on #submit
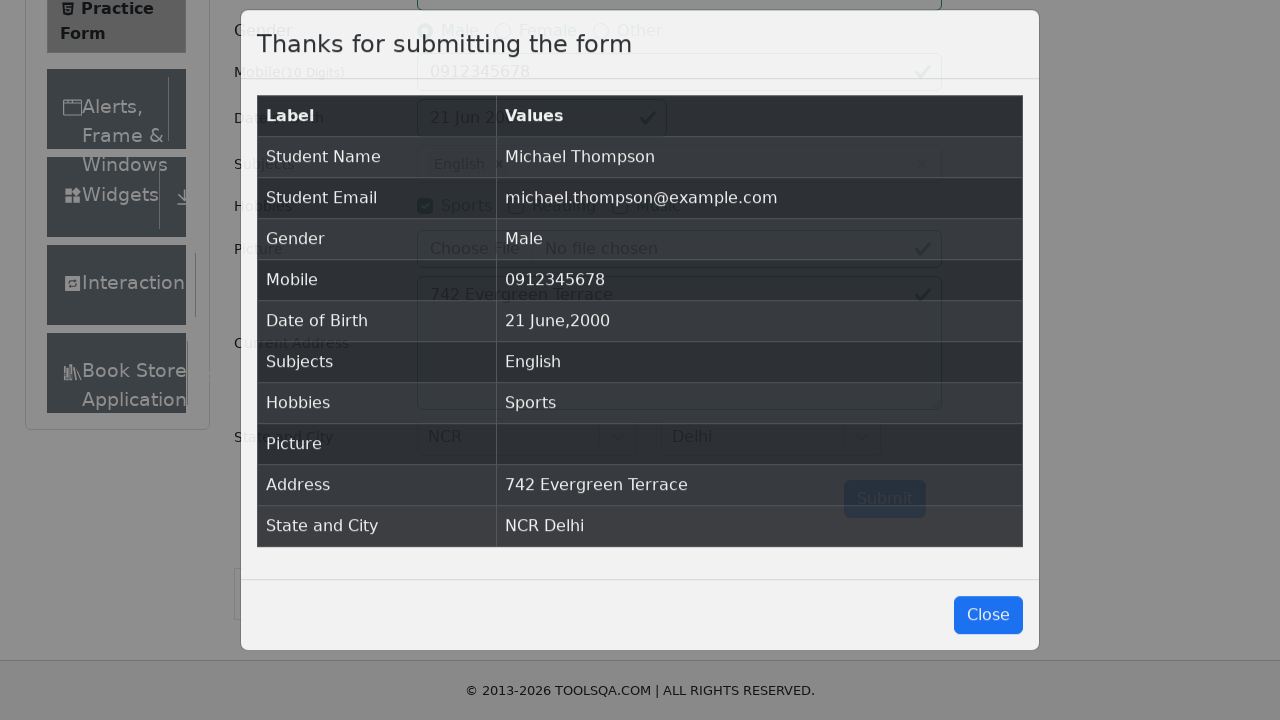

Confirmation modal appeared after form submission
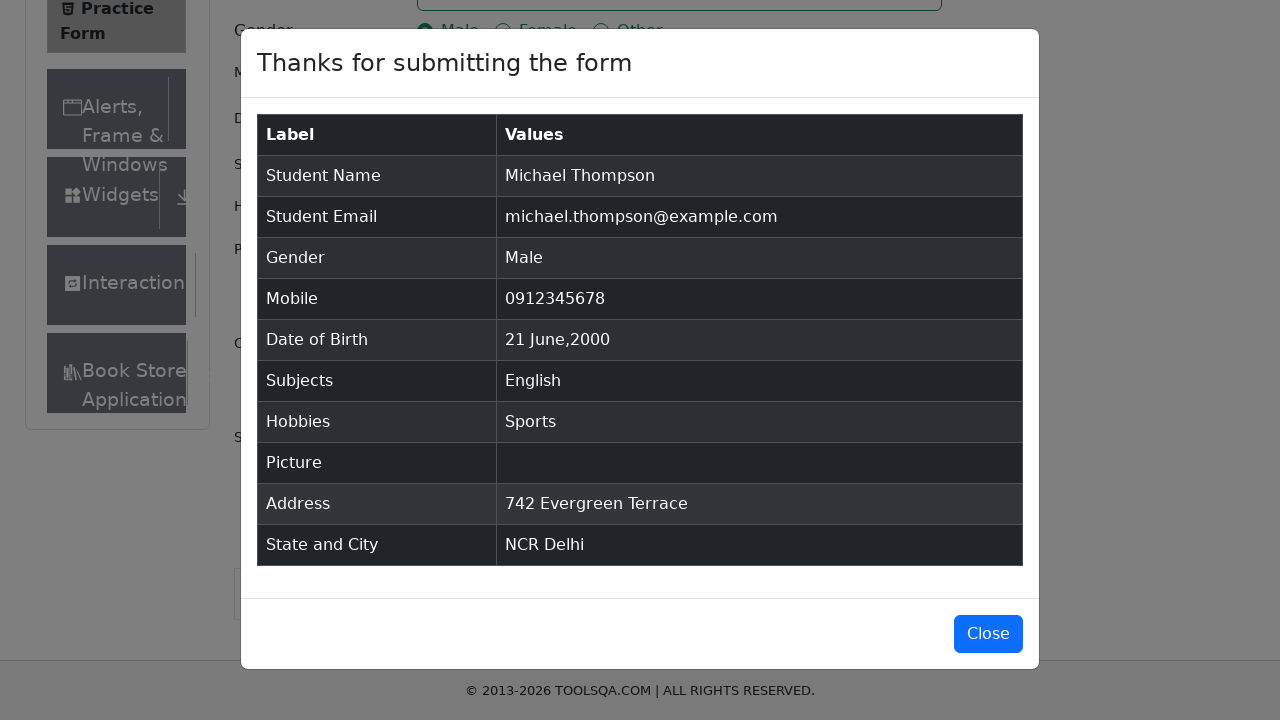

Retrieved student name from modal: 'Michael Thompson'
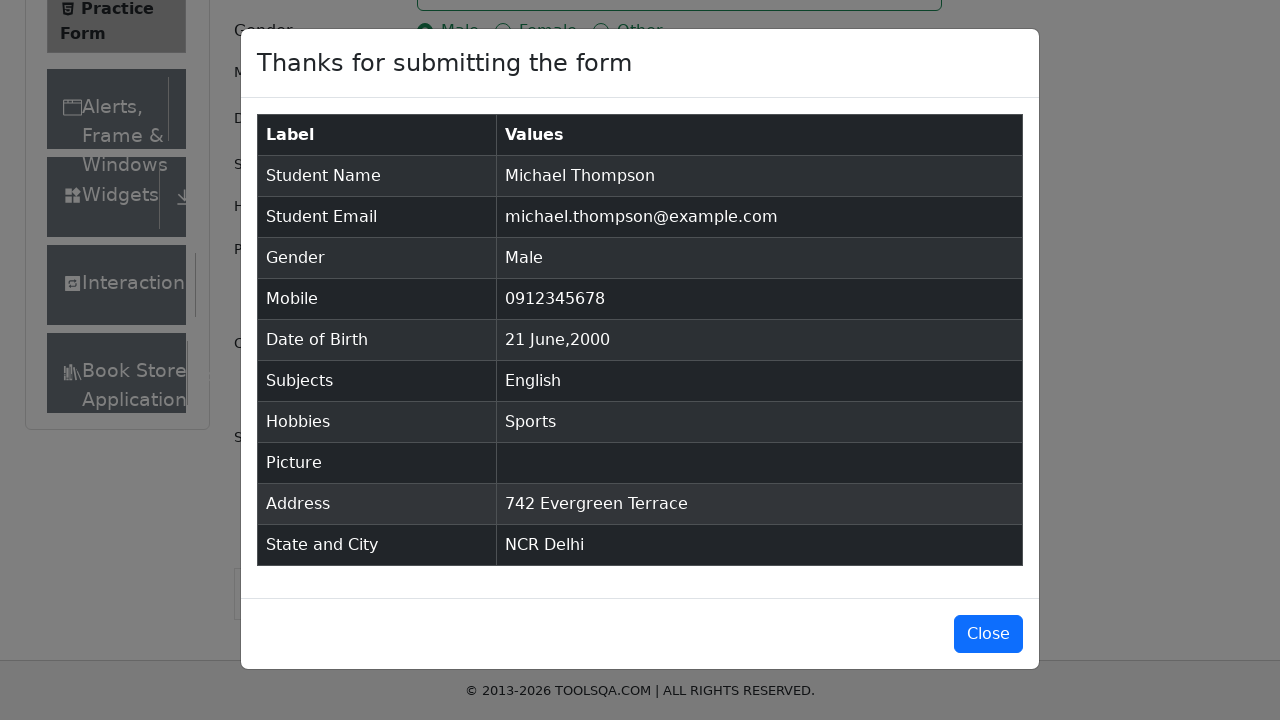

Retrieved student email from modal: 'michael.thompson@example.com'
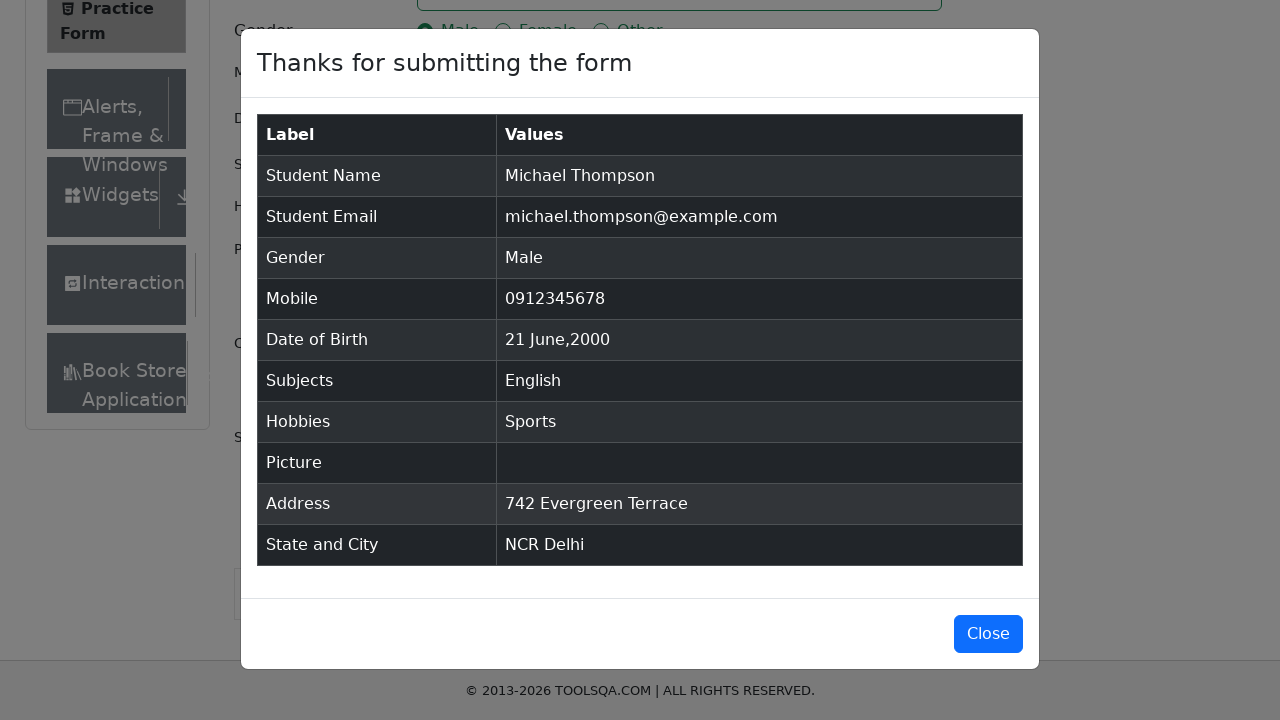

Retrieved gender from modal: 'Male'
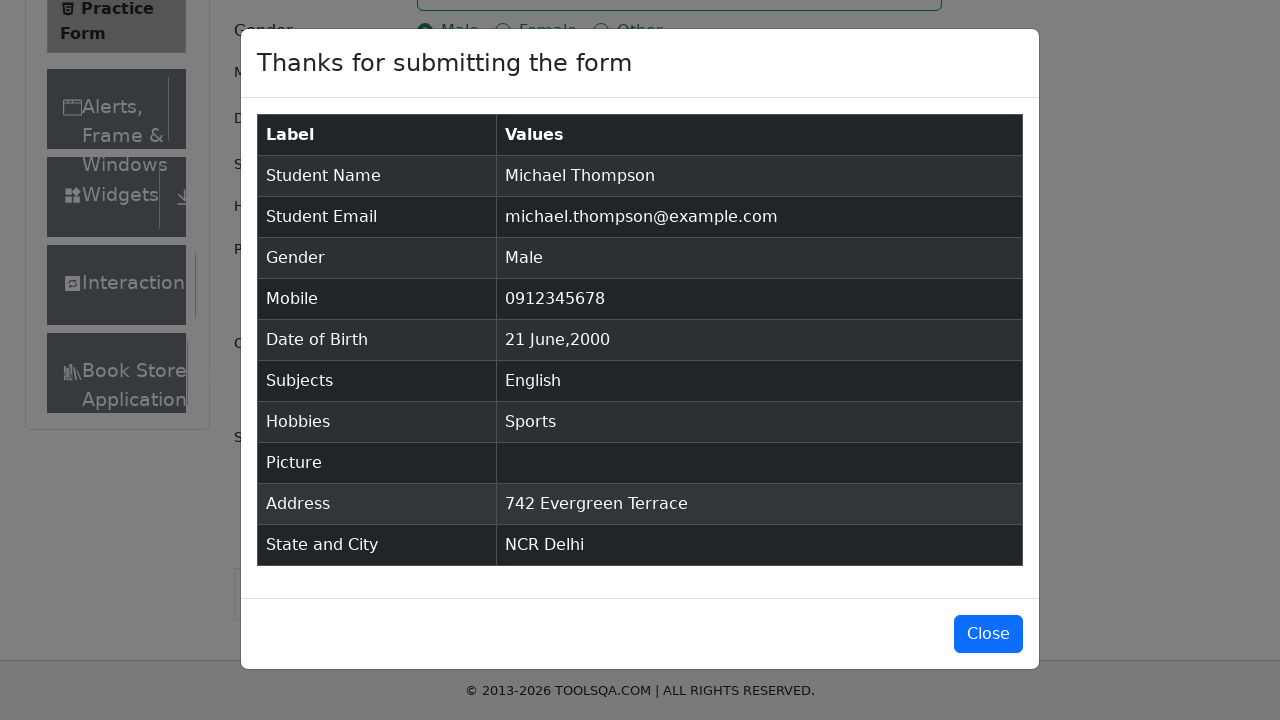

Retrieved mobile from modal: '0912345678'
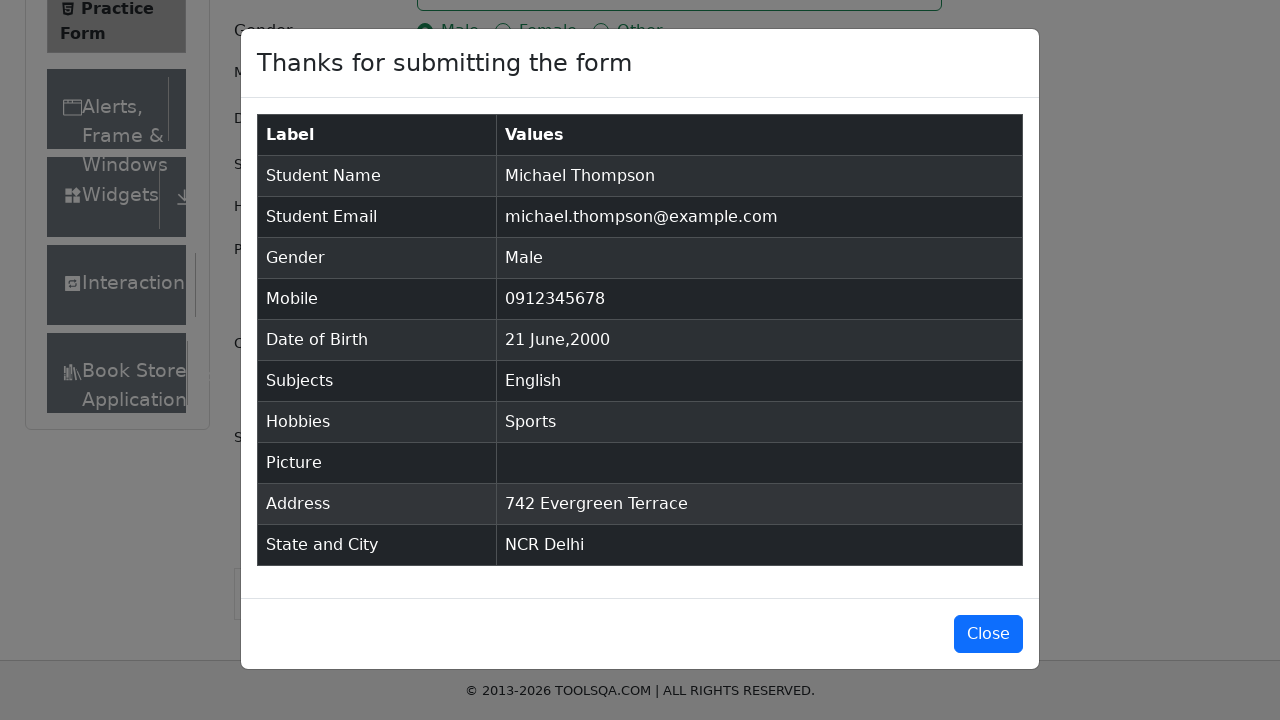

Verified student name matches expected: 'Michael Thompson'
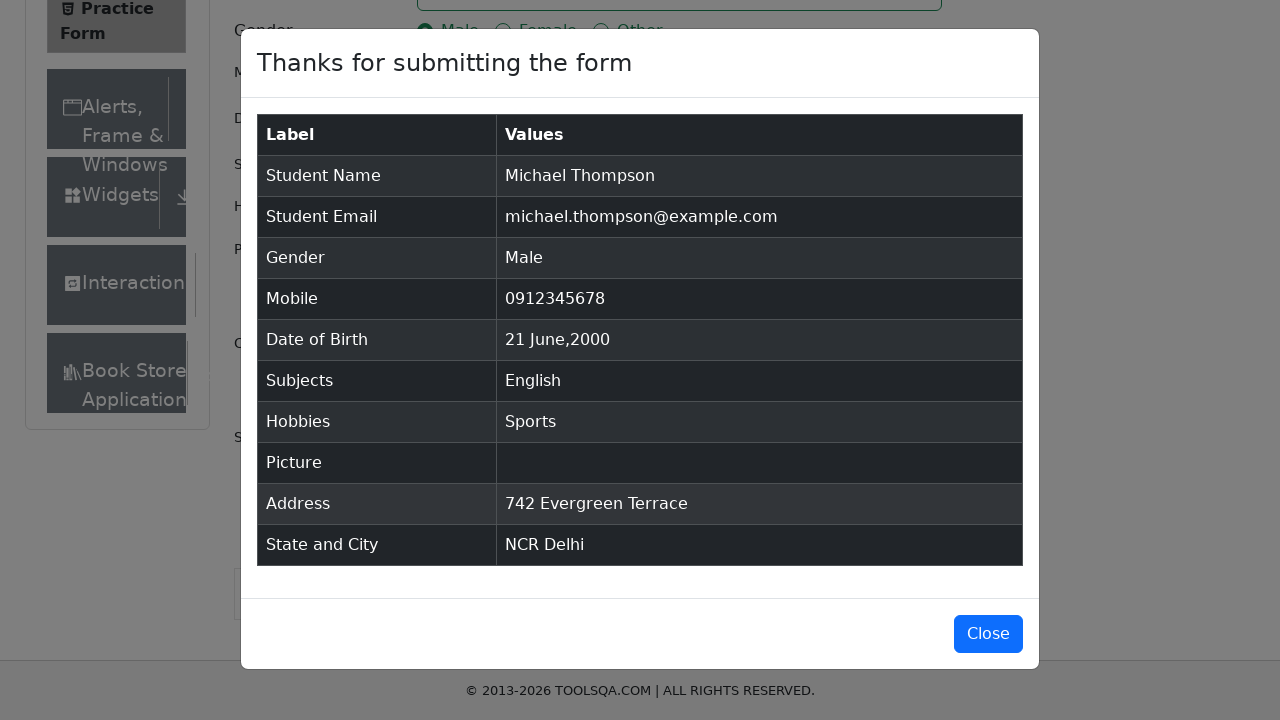

Verified student email matches expected: 'michael.thompson@example.com'
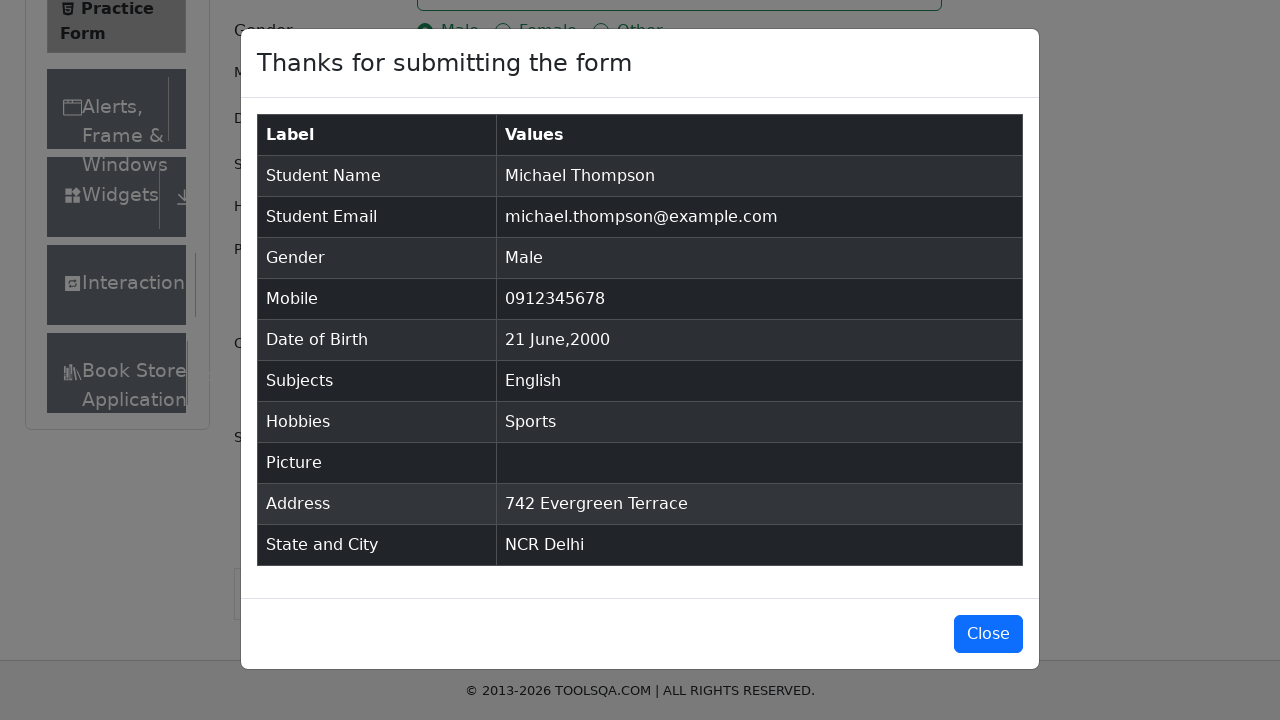

Verified gender matches expected: 'Male'
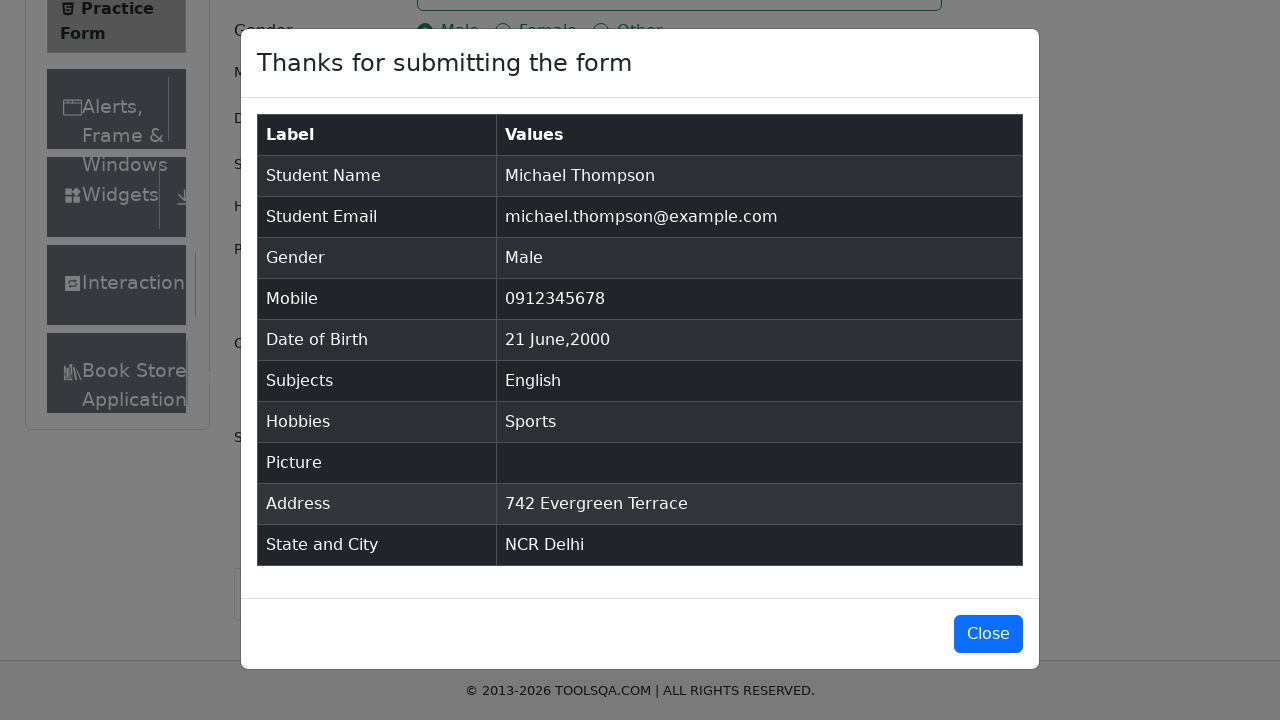

Verified mobile matches expected: '0912345678'
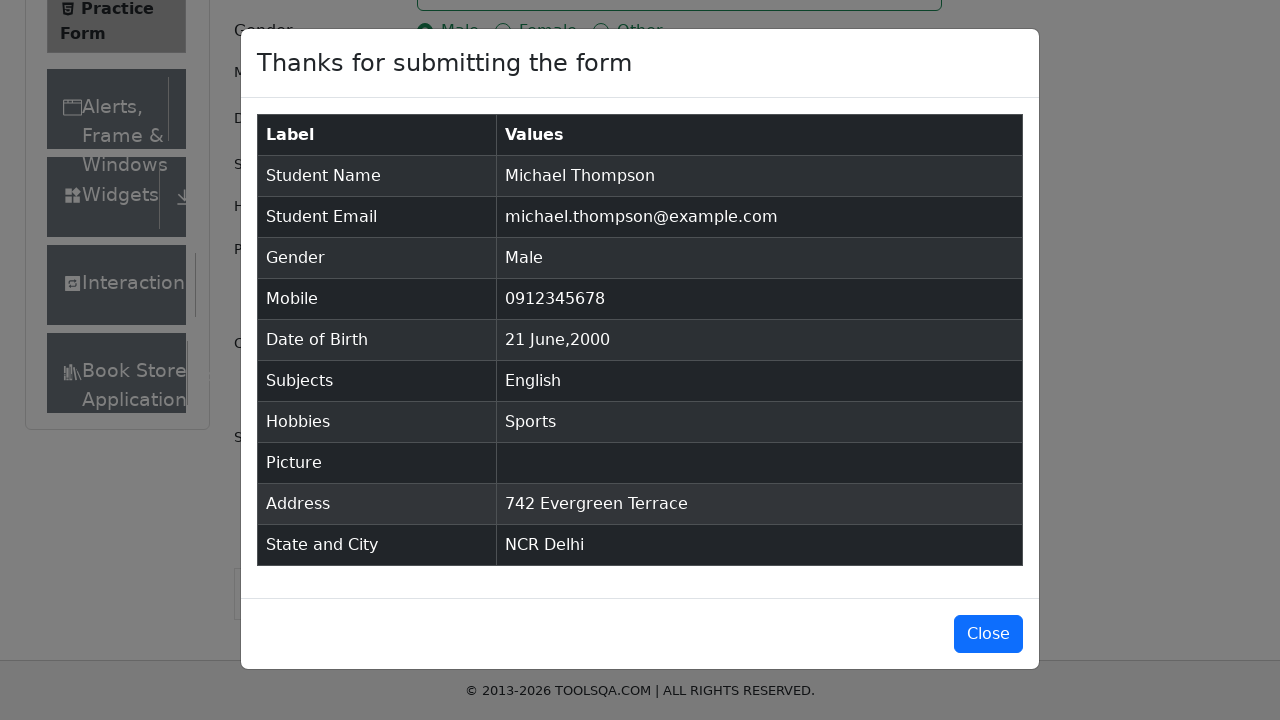

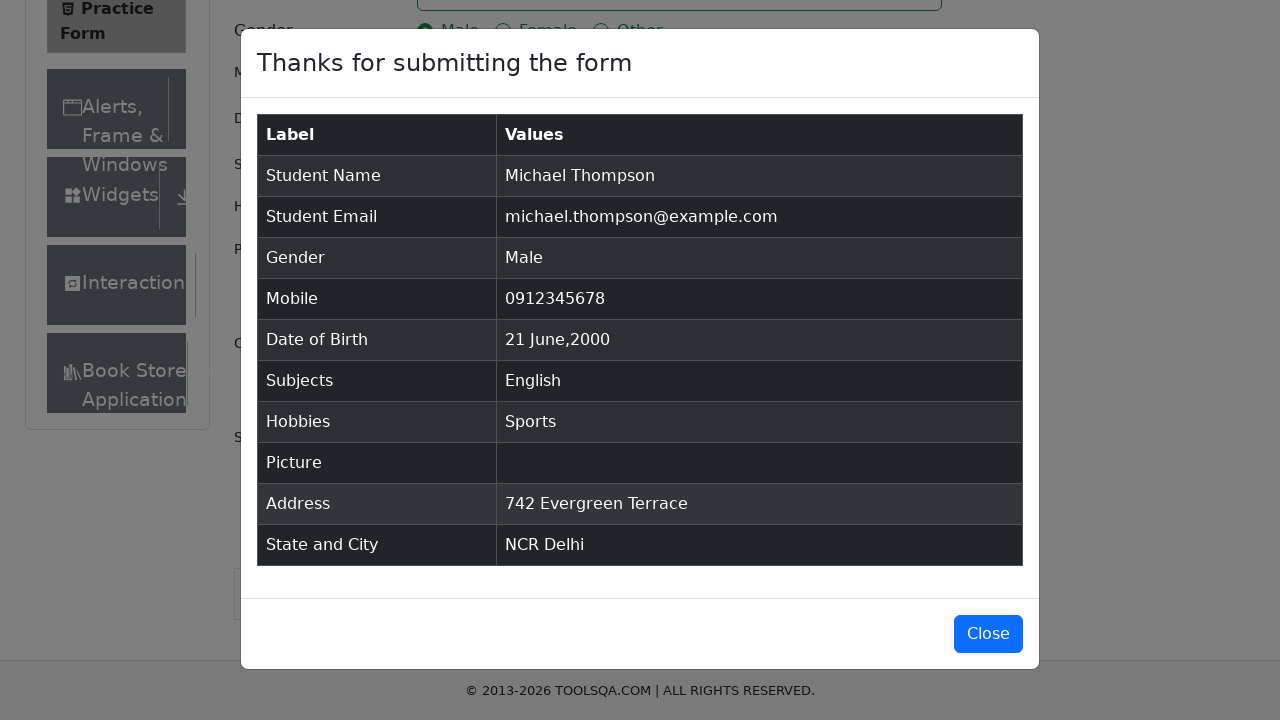